Tests the career application form by filling out name, email, experience, phone number, and availability period fields

Starting URL: https://www.webnexs.com/career.php

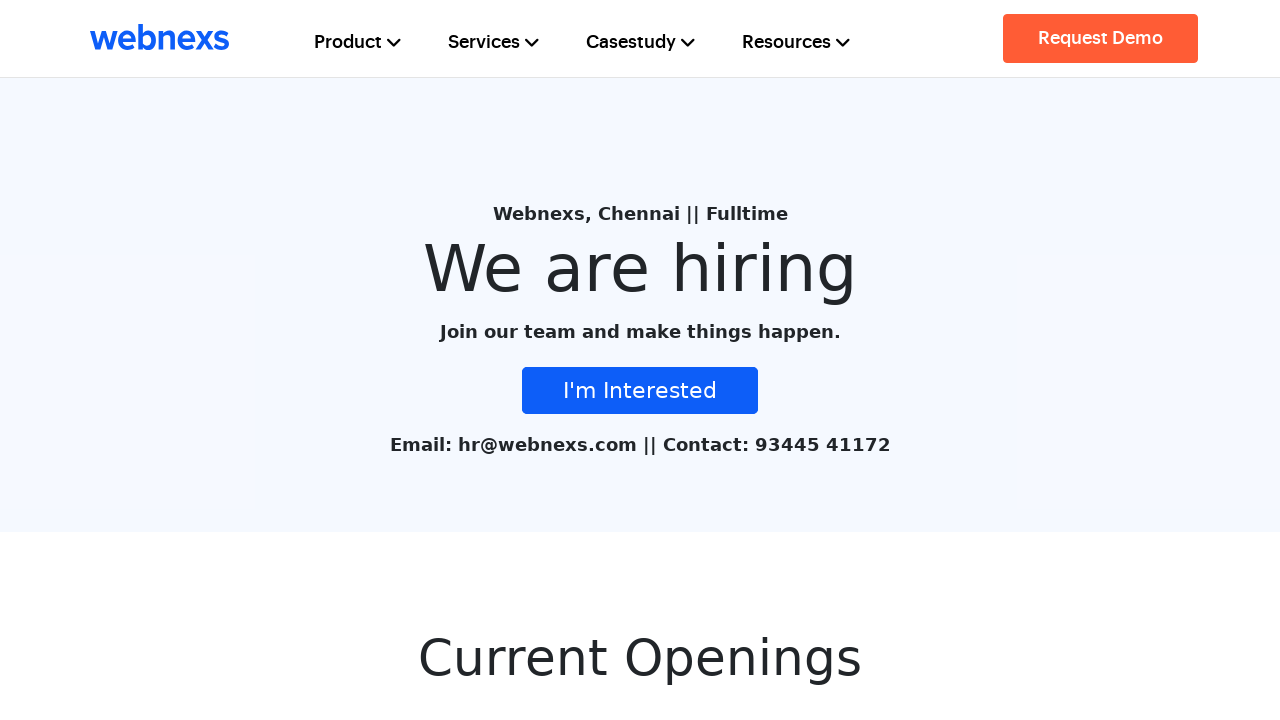

Filled name field with 'Sarah Johnson' on #field_name
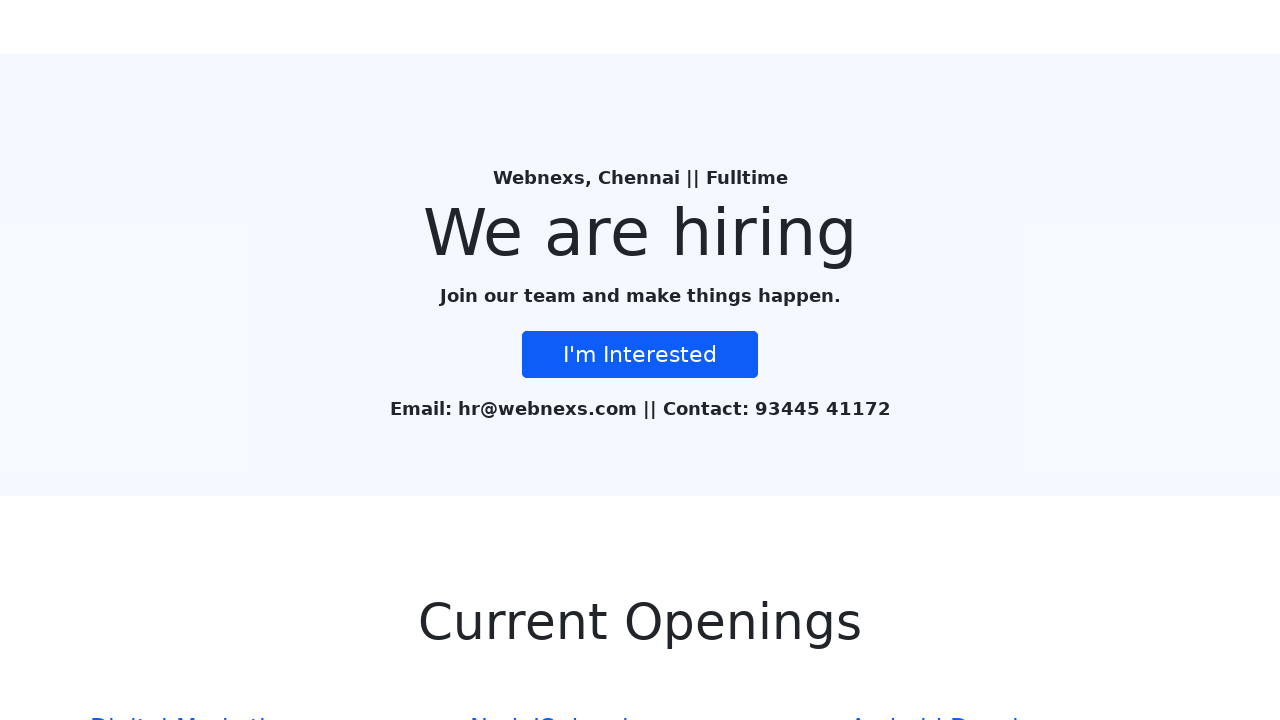

Filled email field with 'sarah.johnson@example.com' on #field_email
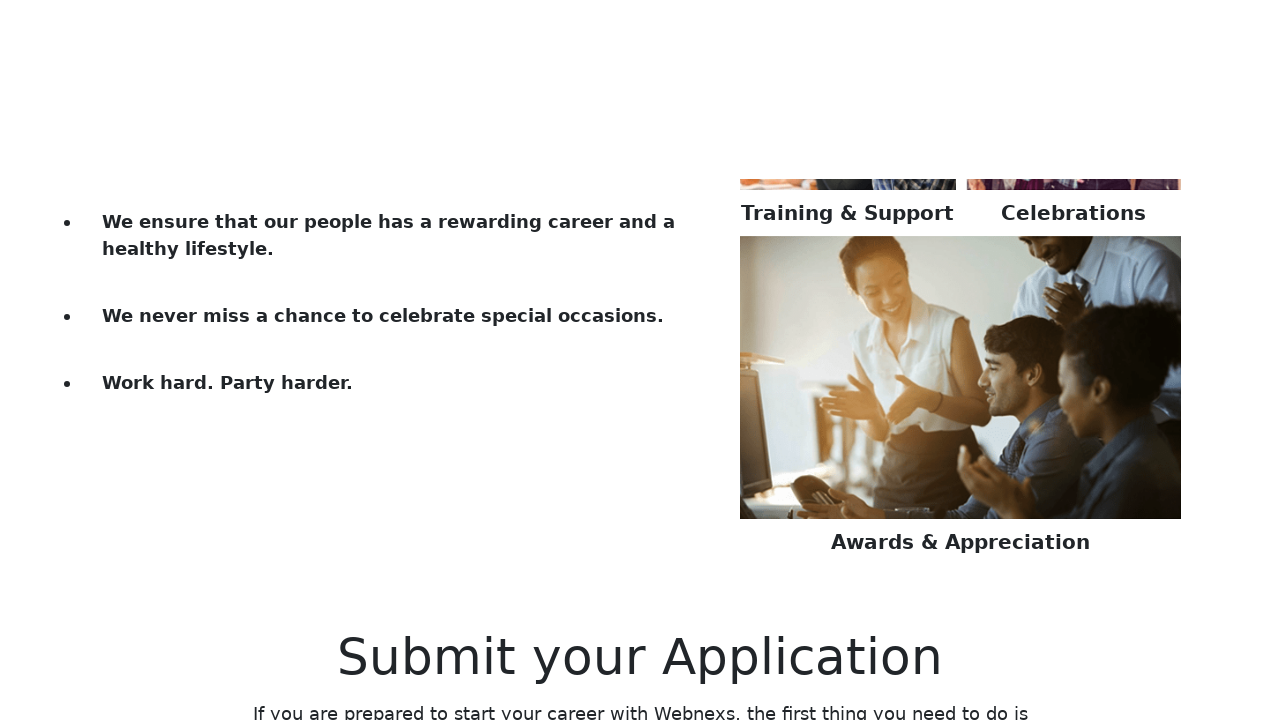

Filled experience field with '2.5' years on #field_exp
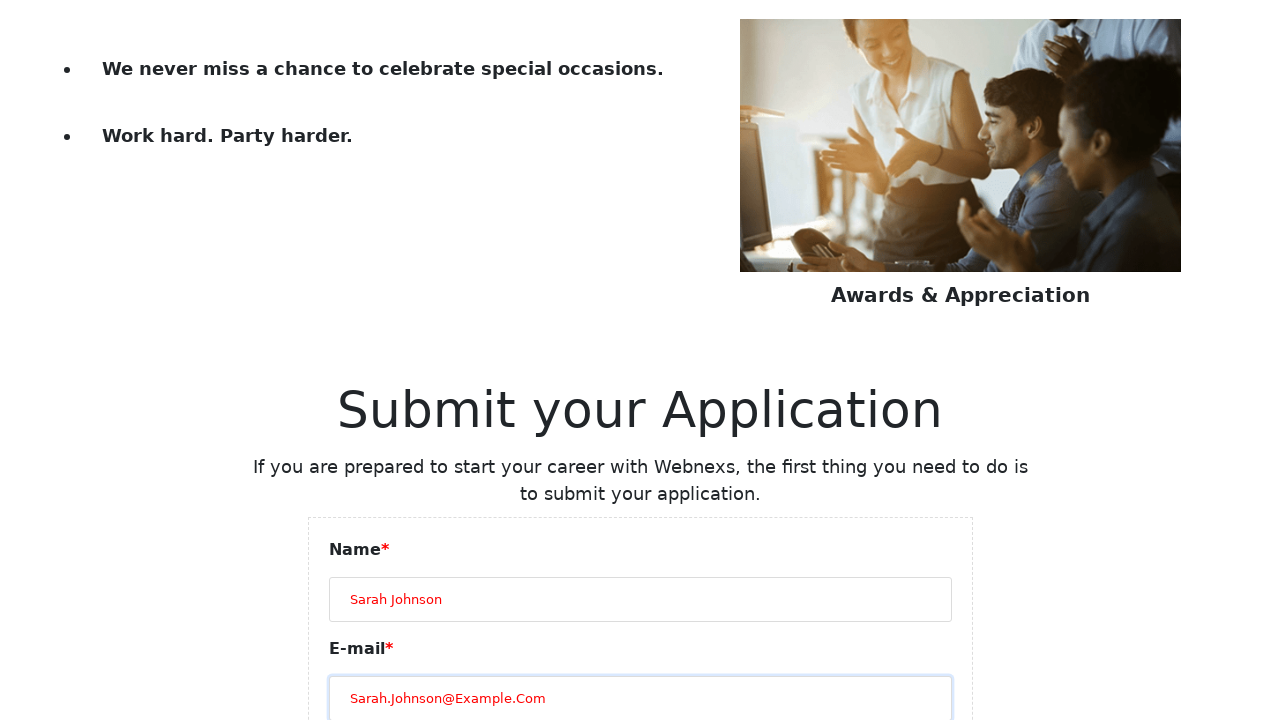

Filled phone number field with '5551234567' on #field_phone
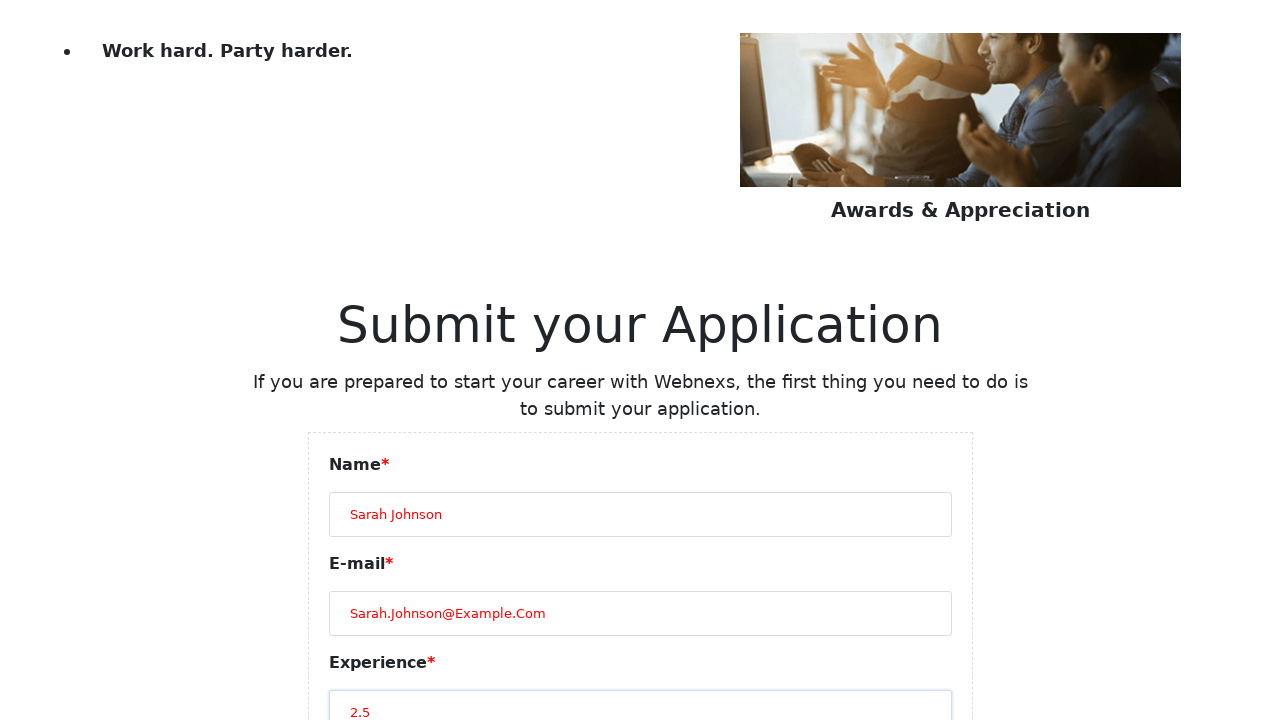

Filled availability period field with 'Immediately' on #field_period
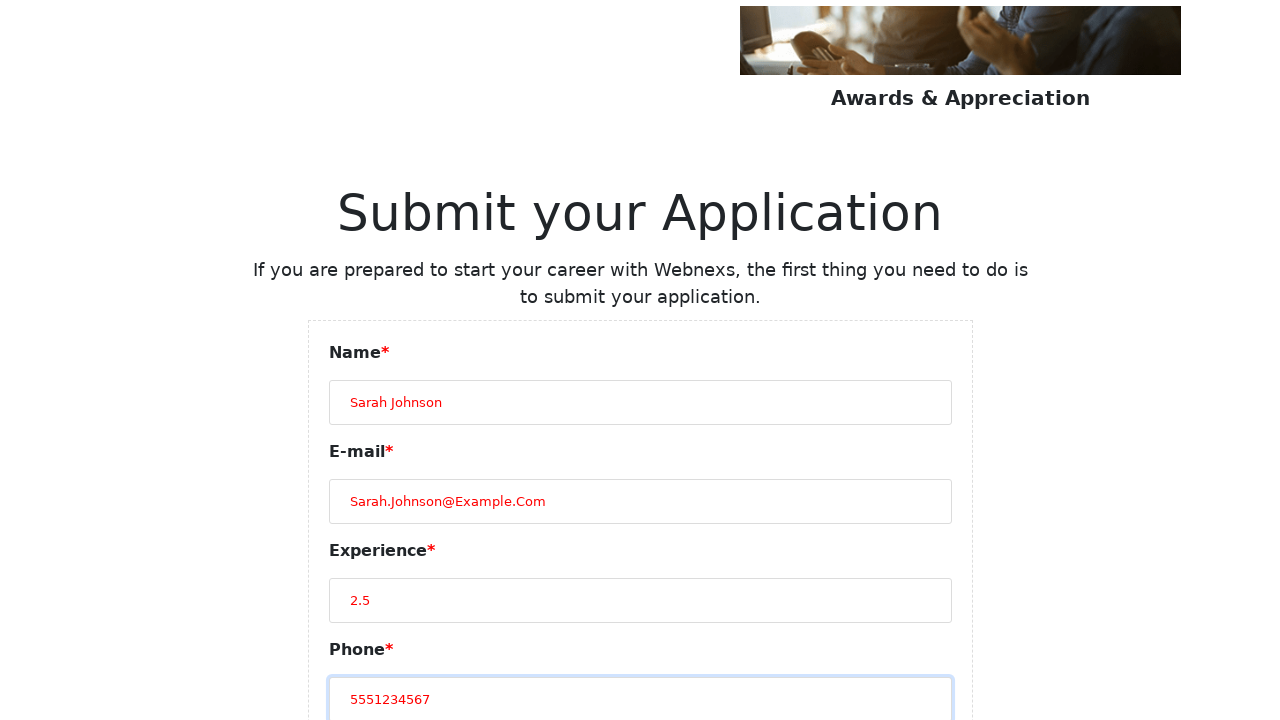

Waited 1 second to view the completed form
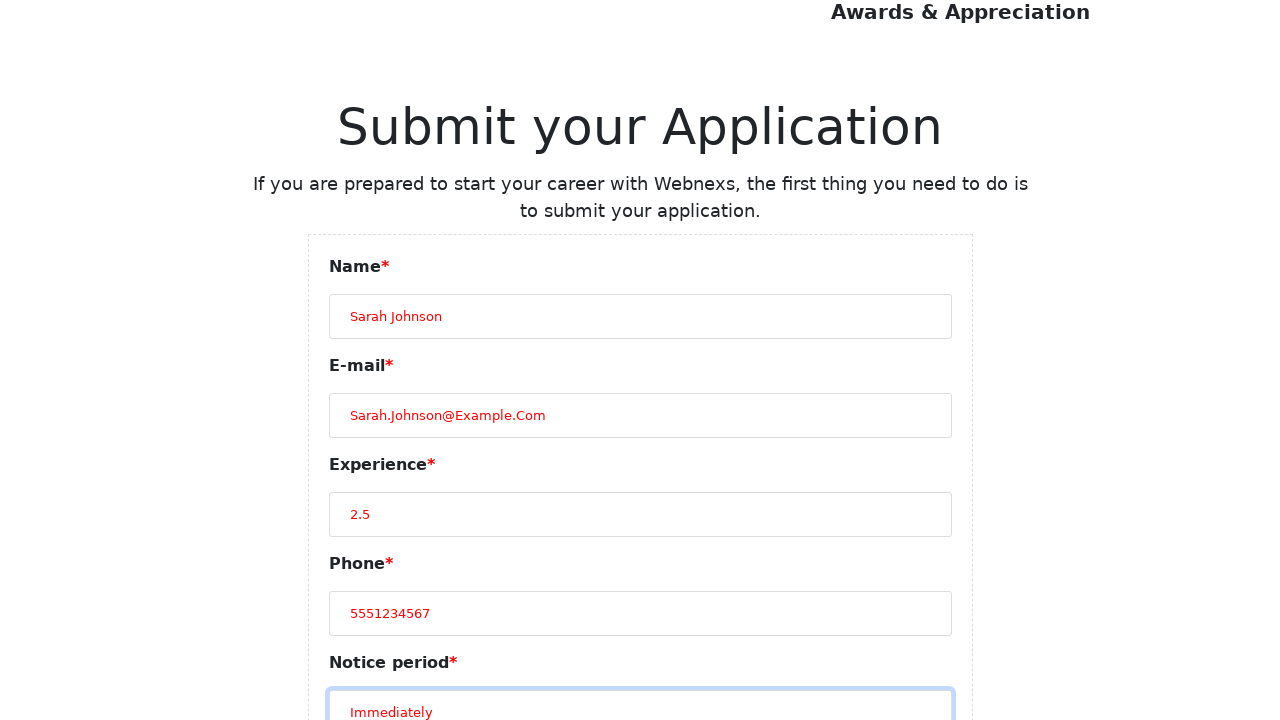

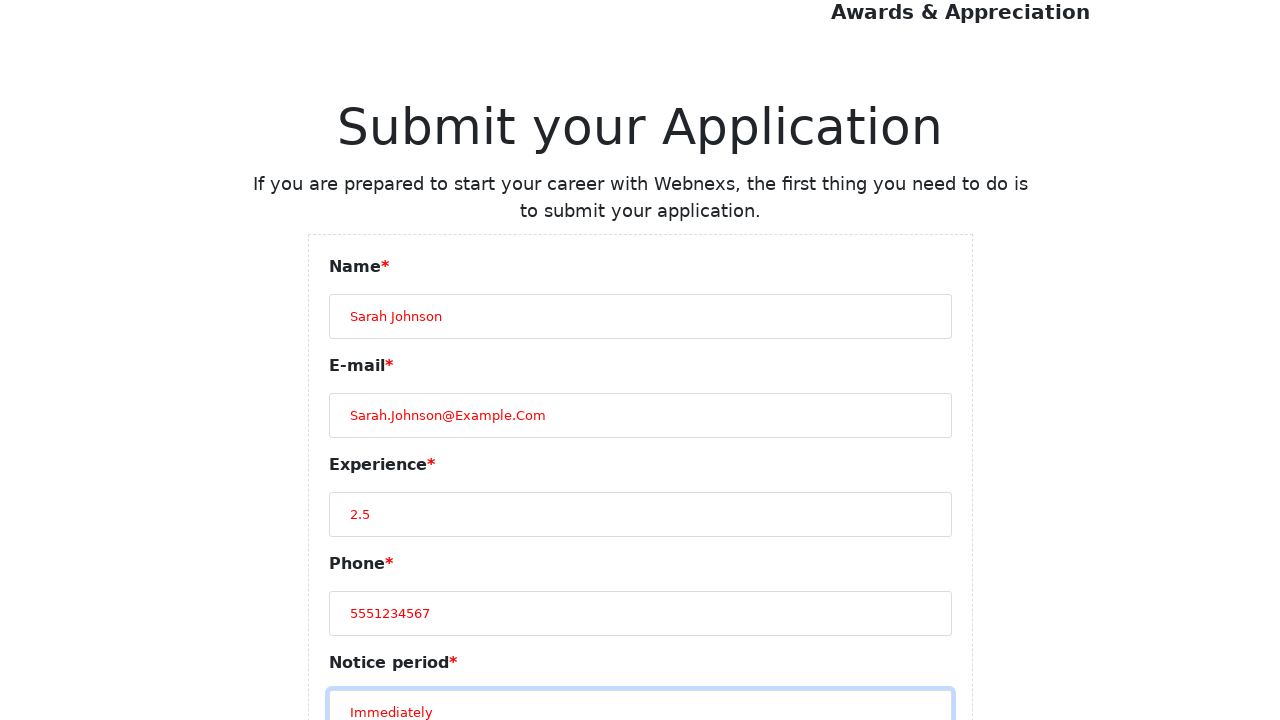